Tests enabling a disabled input by clicking Enable button and verifying the input becomes enabled and "It's enabled!" message appears

Starting URL: https://practice.cydeo.com/dynamic_controls

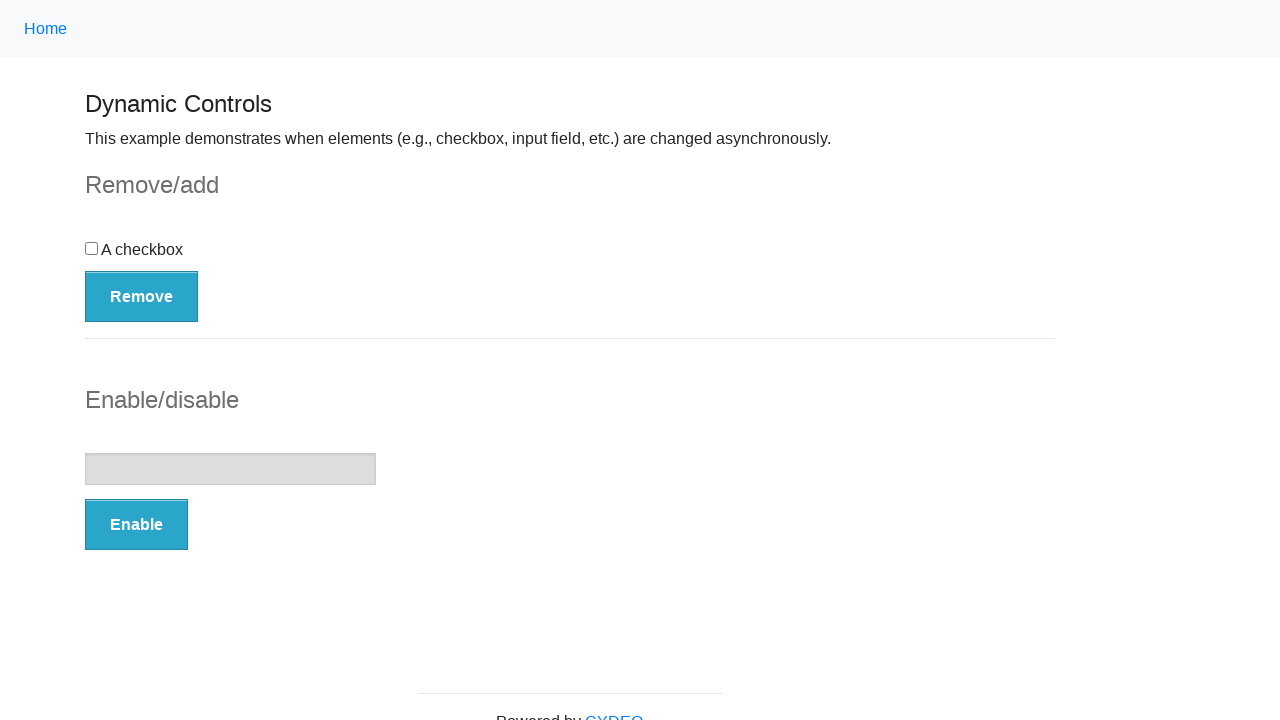

Clicked Enable button at (136, 525) on button:has-text('Enable')
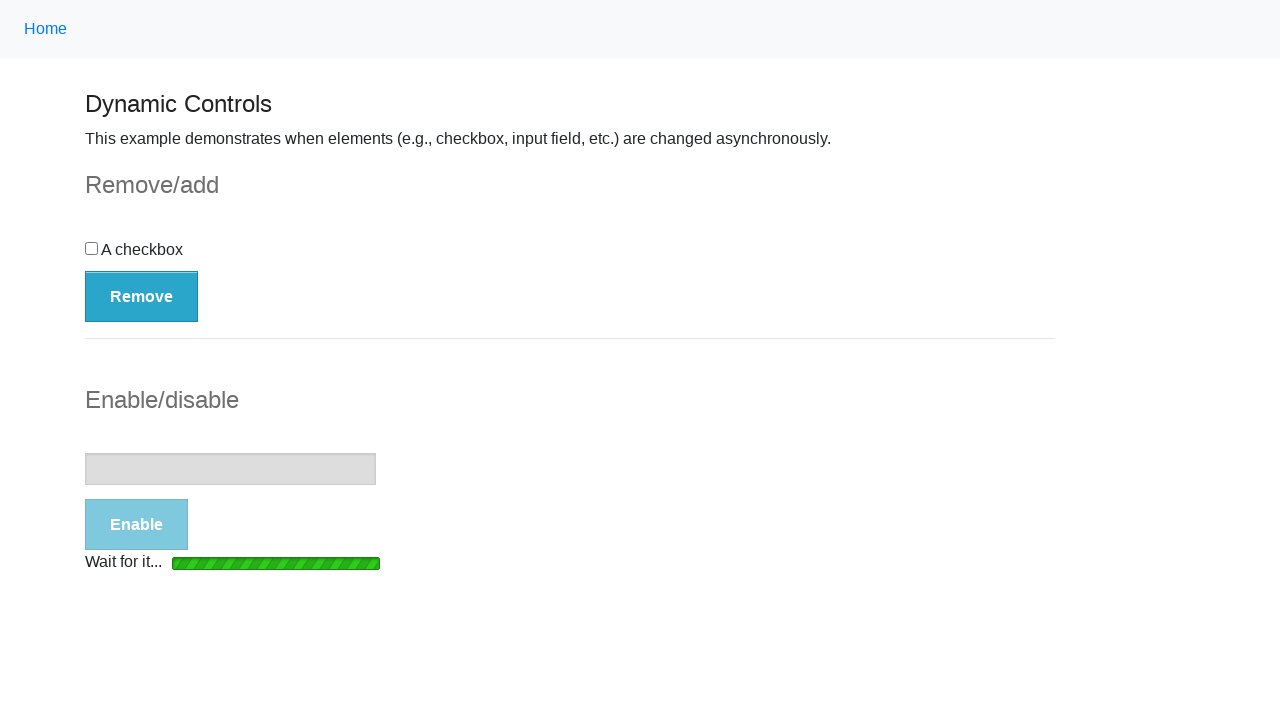

Loading bar disappeared
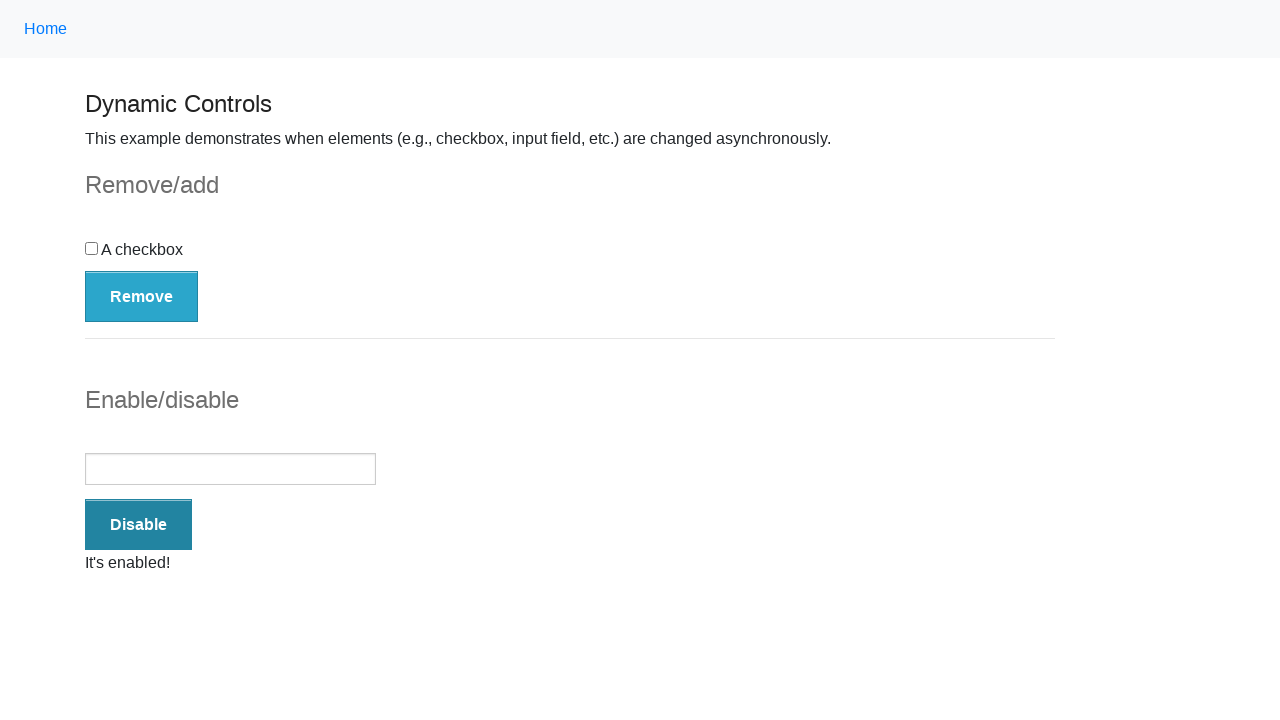

Located input element
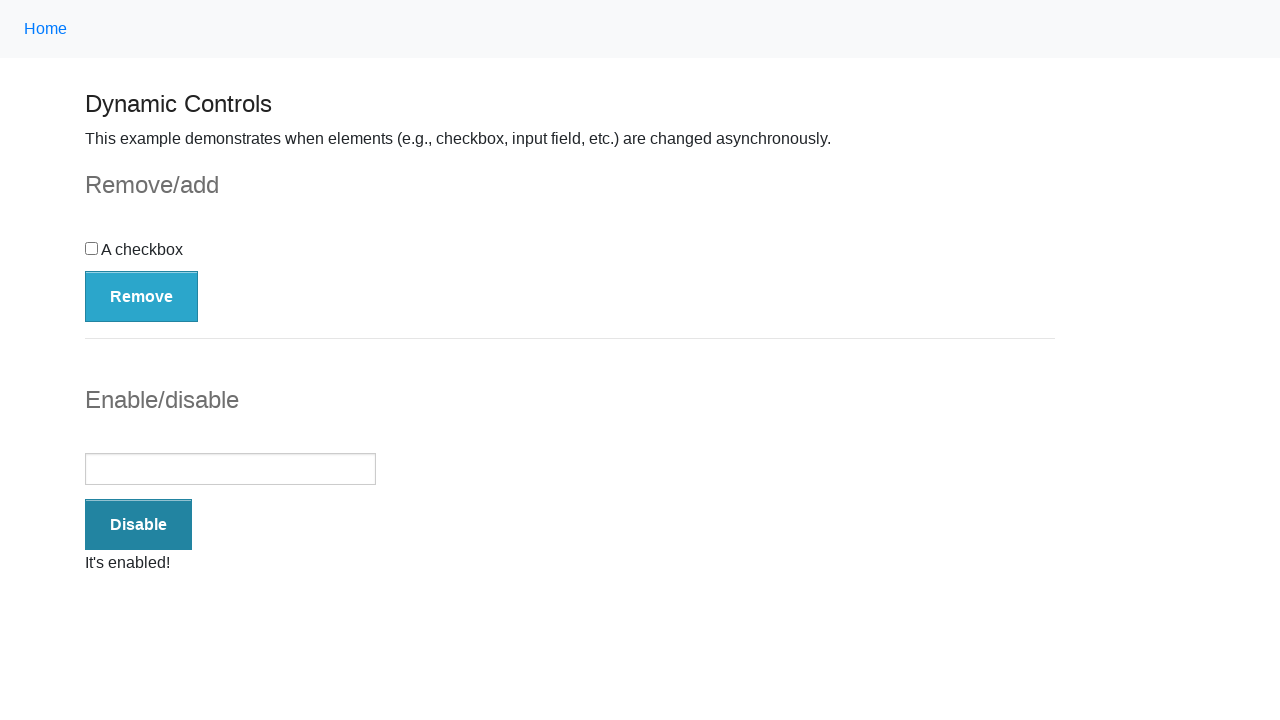

Verified input box is enabled
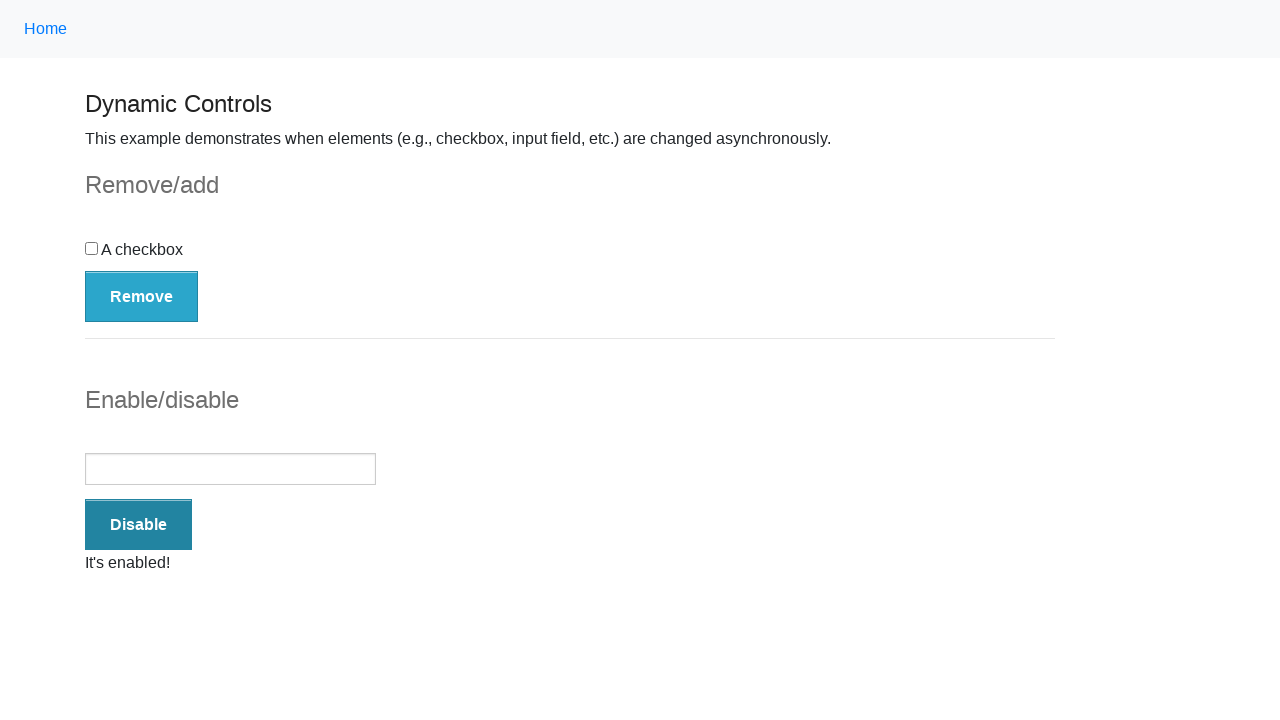

Verified 'It's enabled!' message is displayed
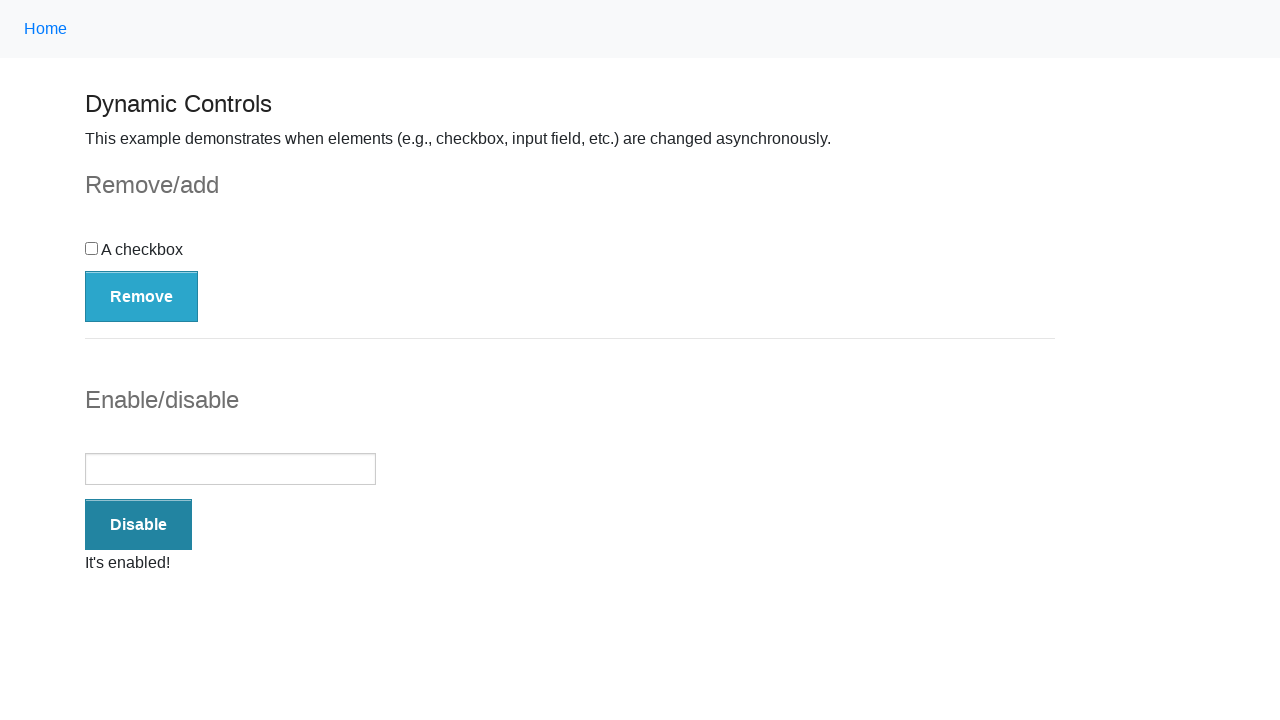

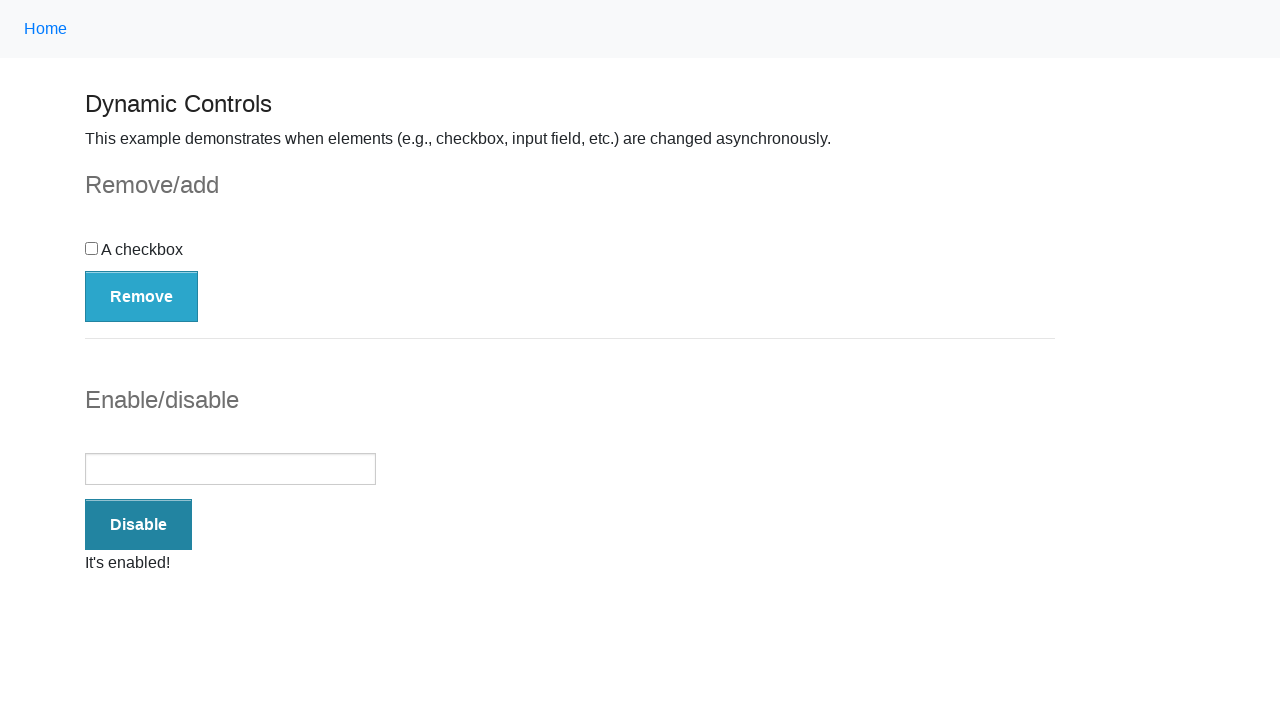